Tests the text-to-handwriting web application by entering text into the text area, generating a handwriting image, downloading it, and then closing the output modal.

Starting URL: https://saurabhdaware.github.io/text-to-handwriting/

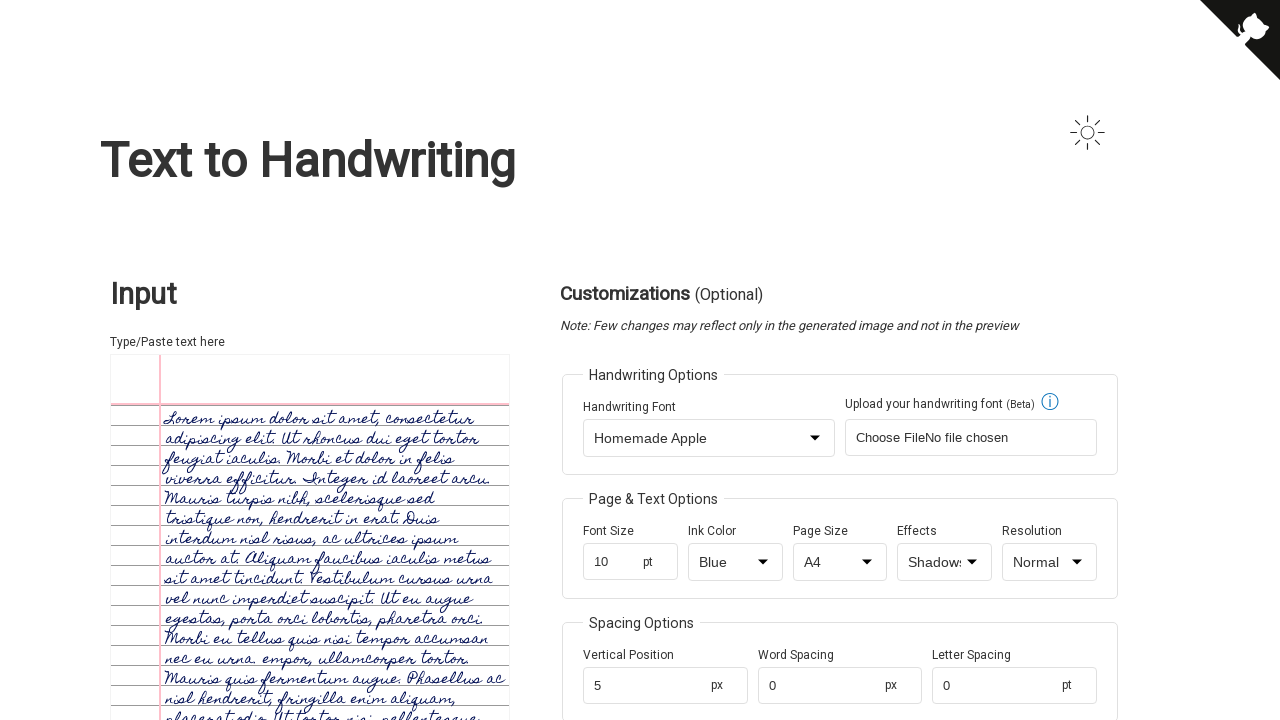

Cleared the text area on #note
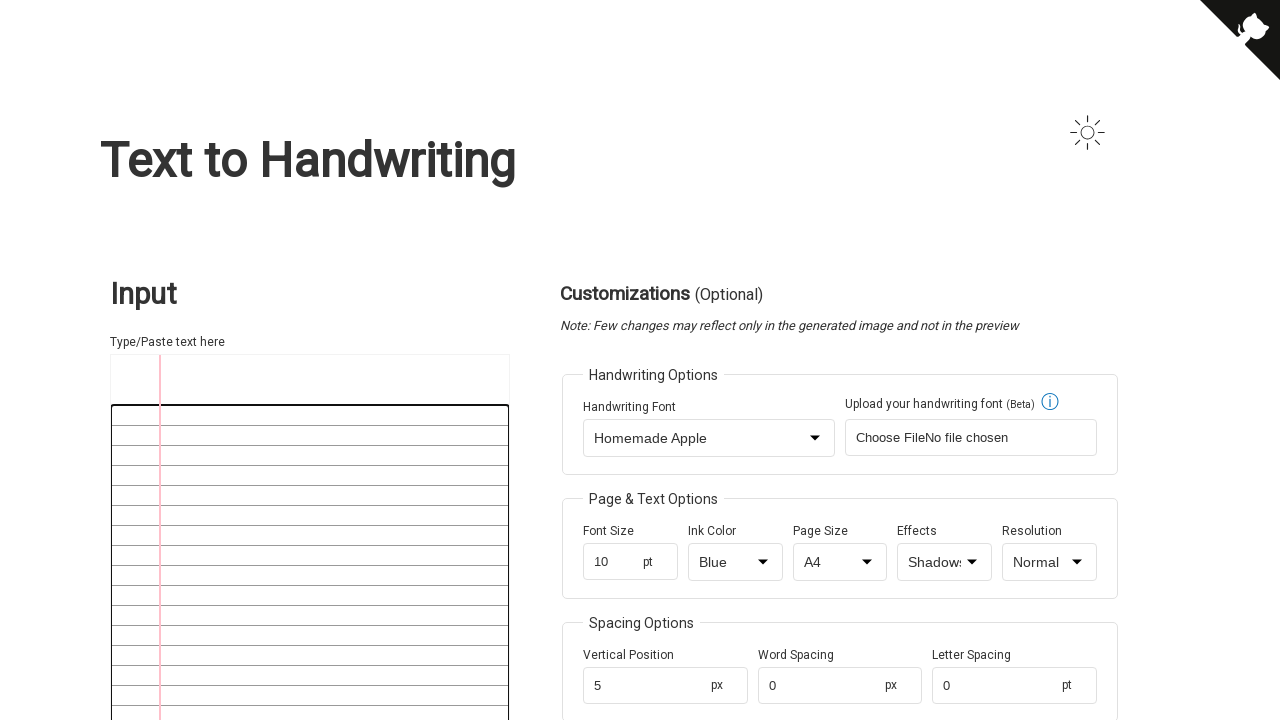

Filled text area with sample text for handwriting conversion on #note
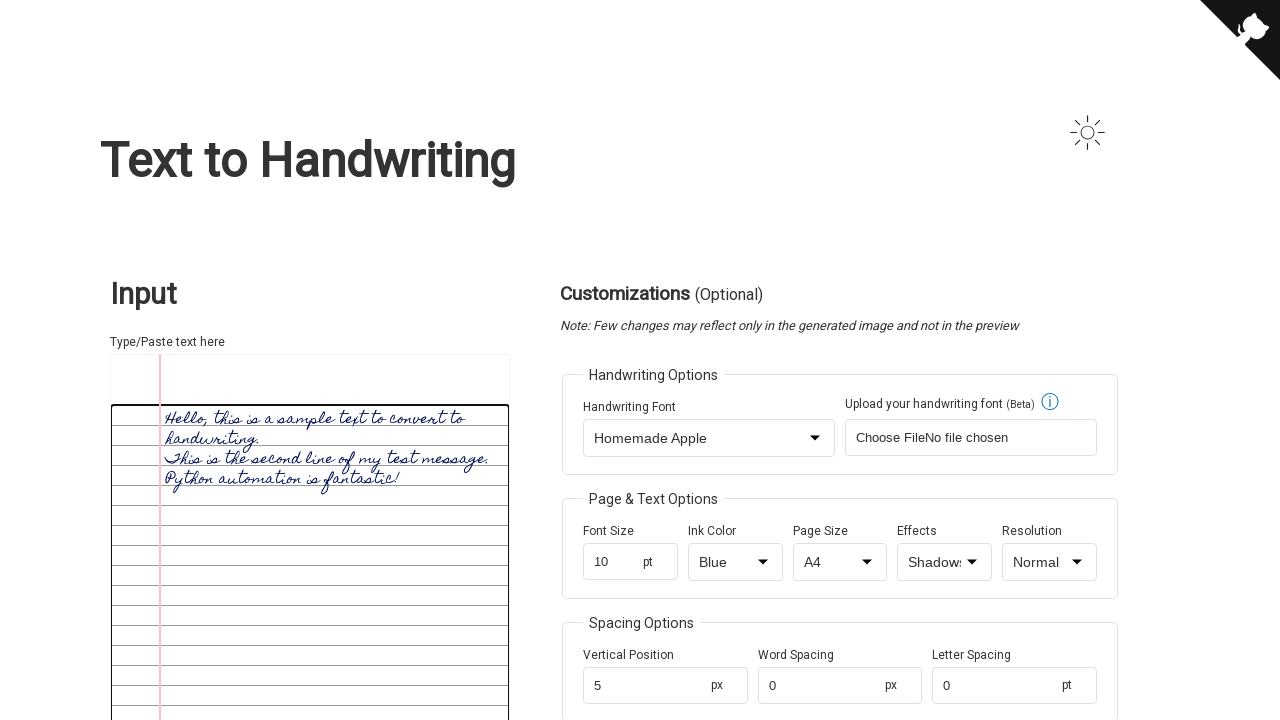

Clicked 'Generate Image' button to start conversion at (840, 360) on #generate-image-form button:has-text("Generate Image")
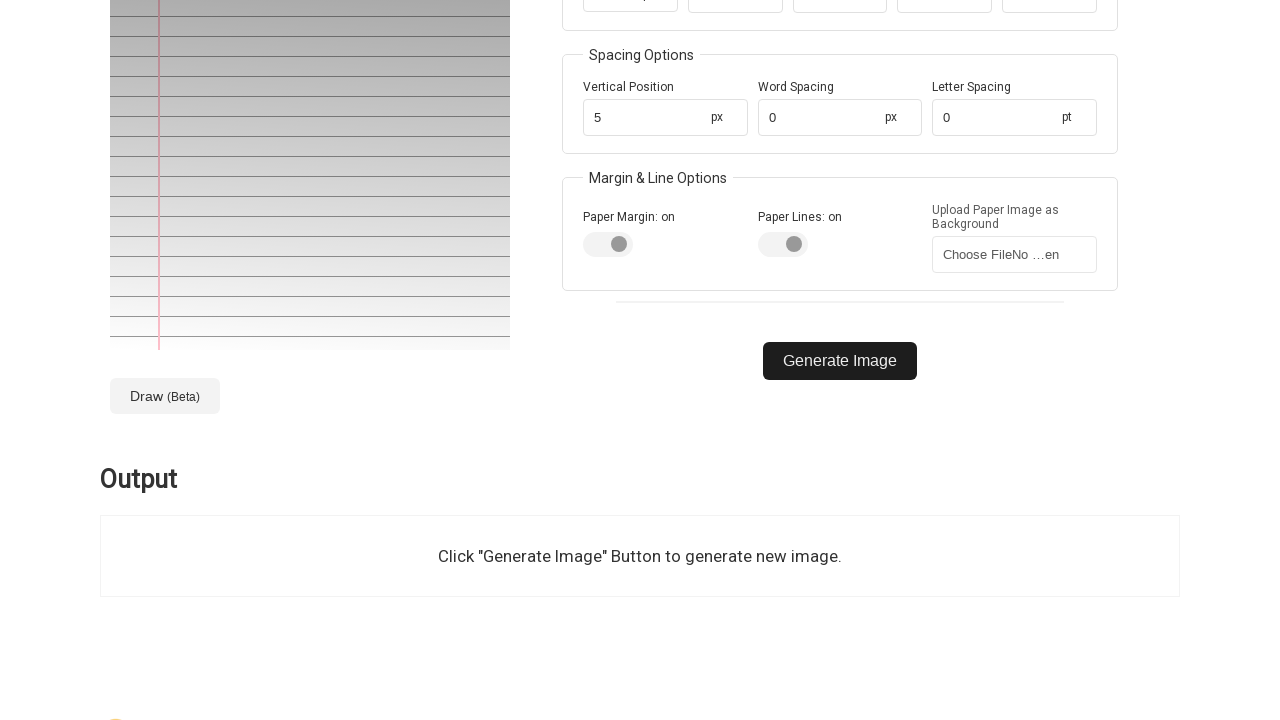

Handwriting image generated and output link appeared
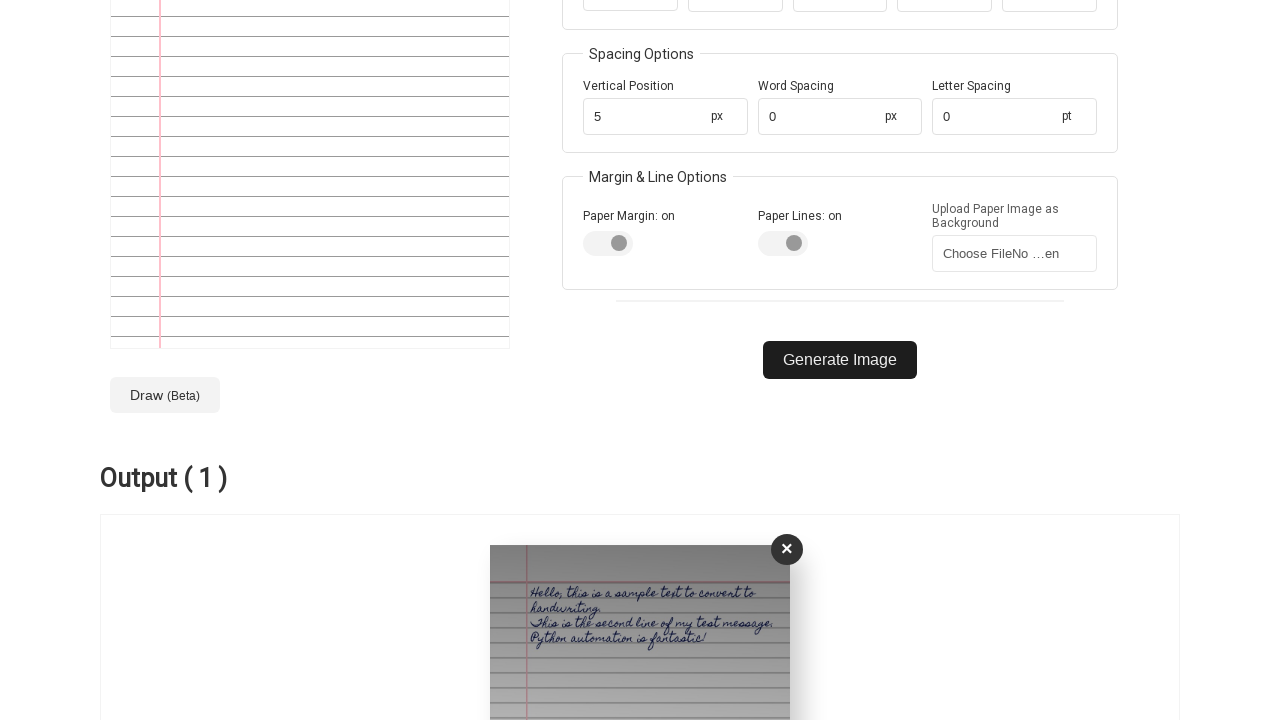

Clicked download link to download handwriting image at (640, 360) on #output a
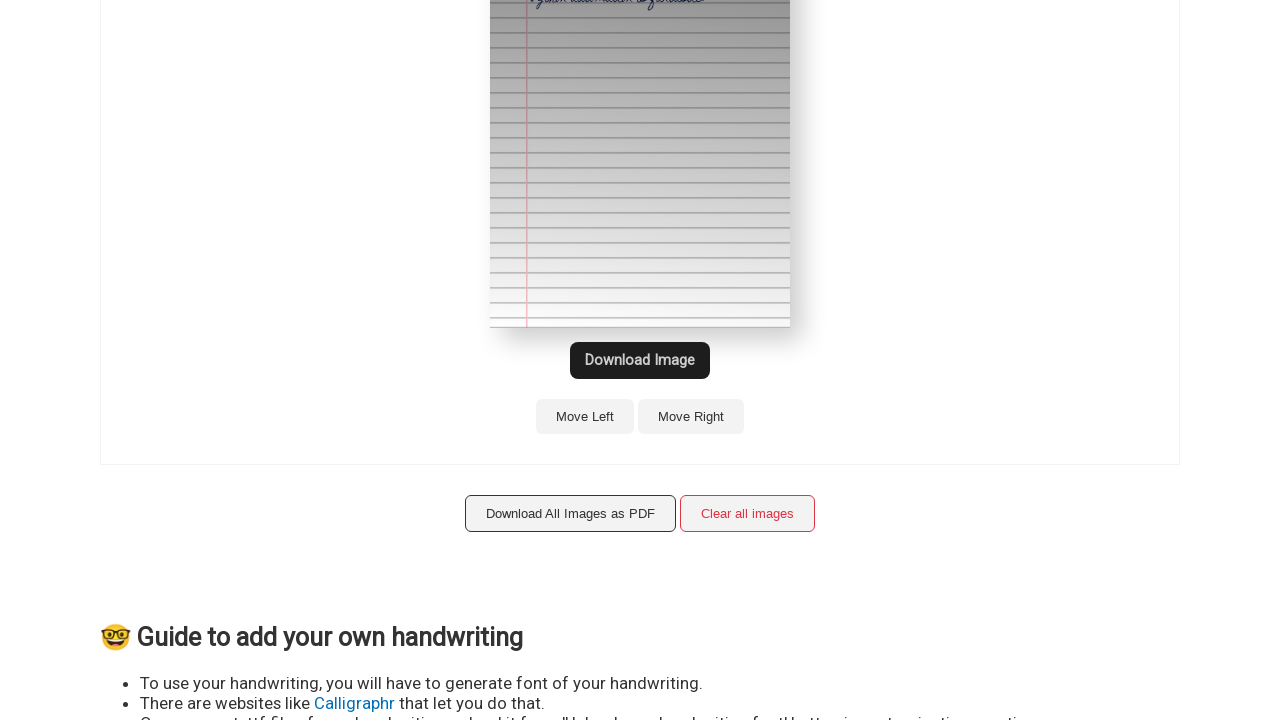

Waited for download to initiate
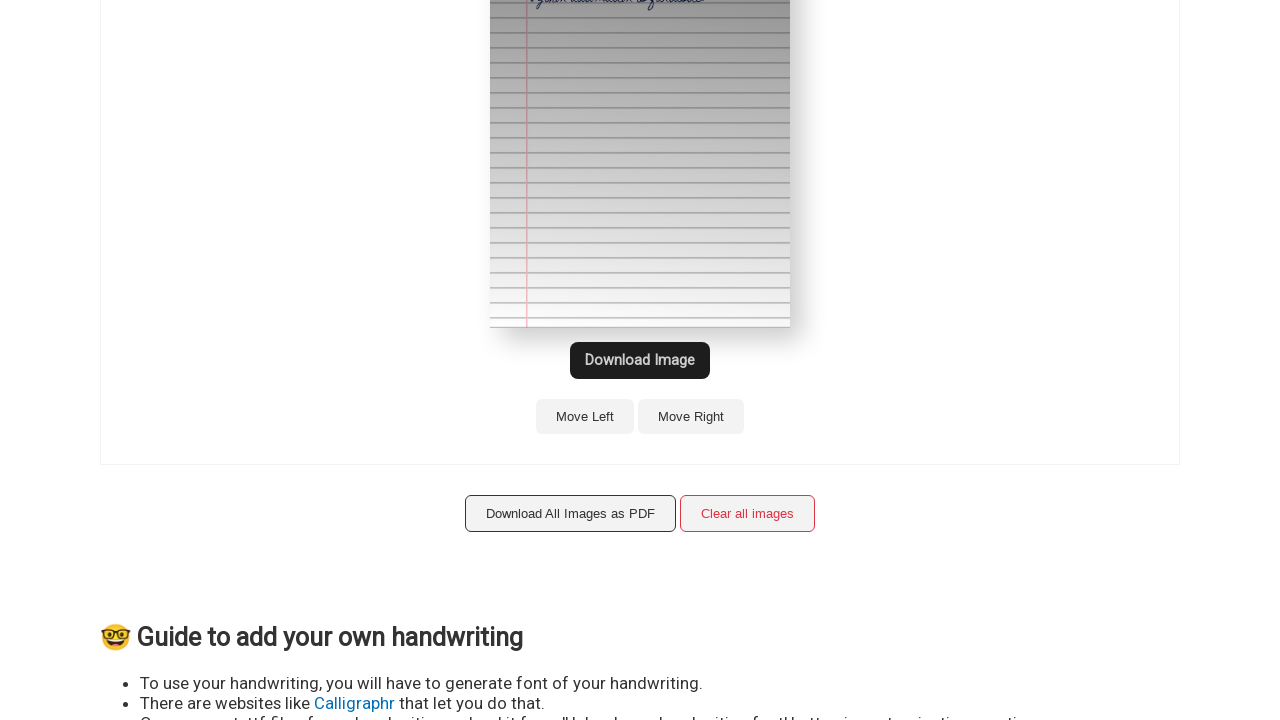

Closed the handwriting image output modal at (787, 360) on #output button
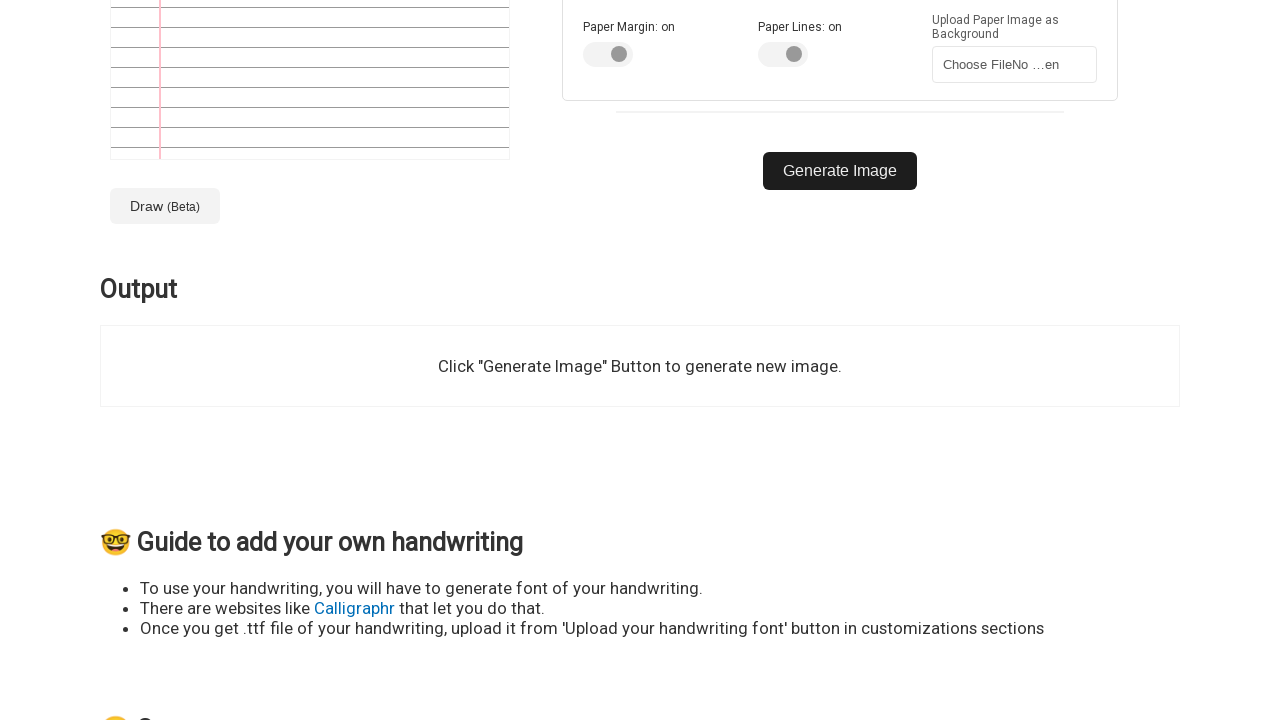

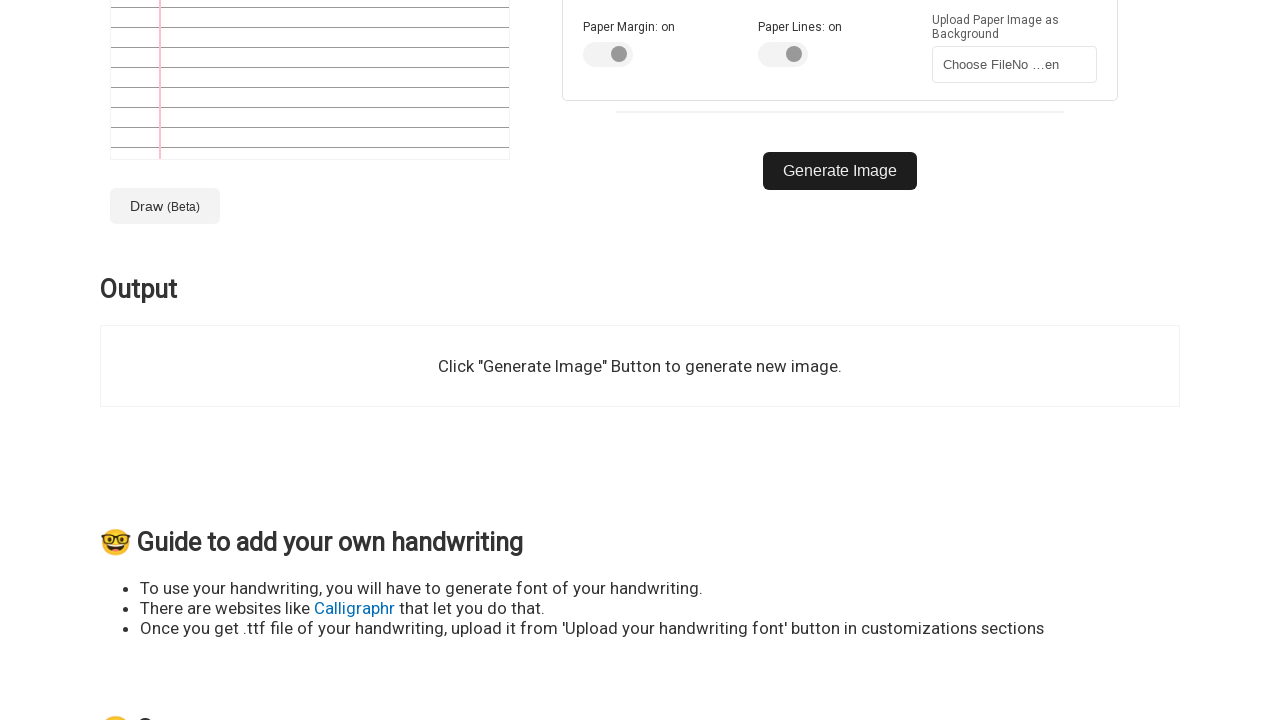